Navigates to the VCTC Pune website and maximizes the browser window to verify the page loads successfully.

Starting URL: https://vctcpune.com

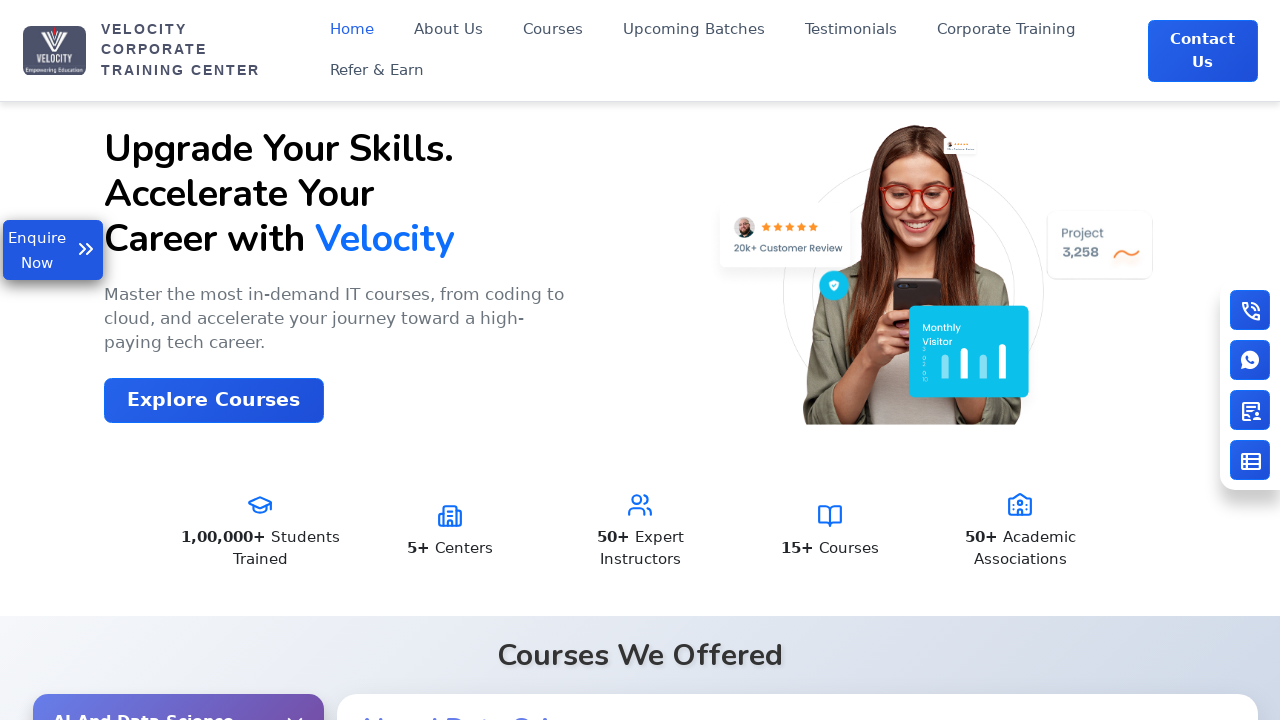

Set viewport size to 1920x1080 to maximize browser window
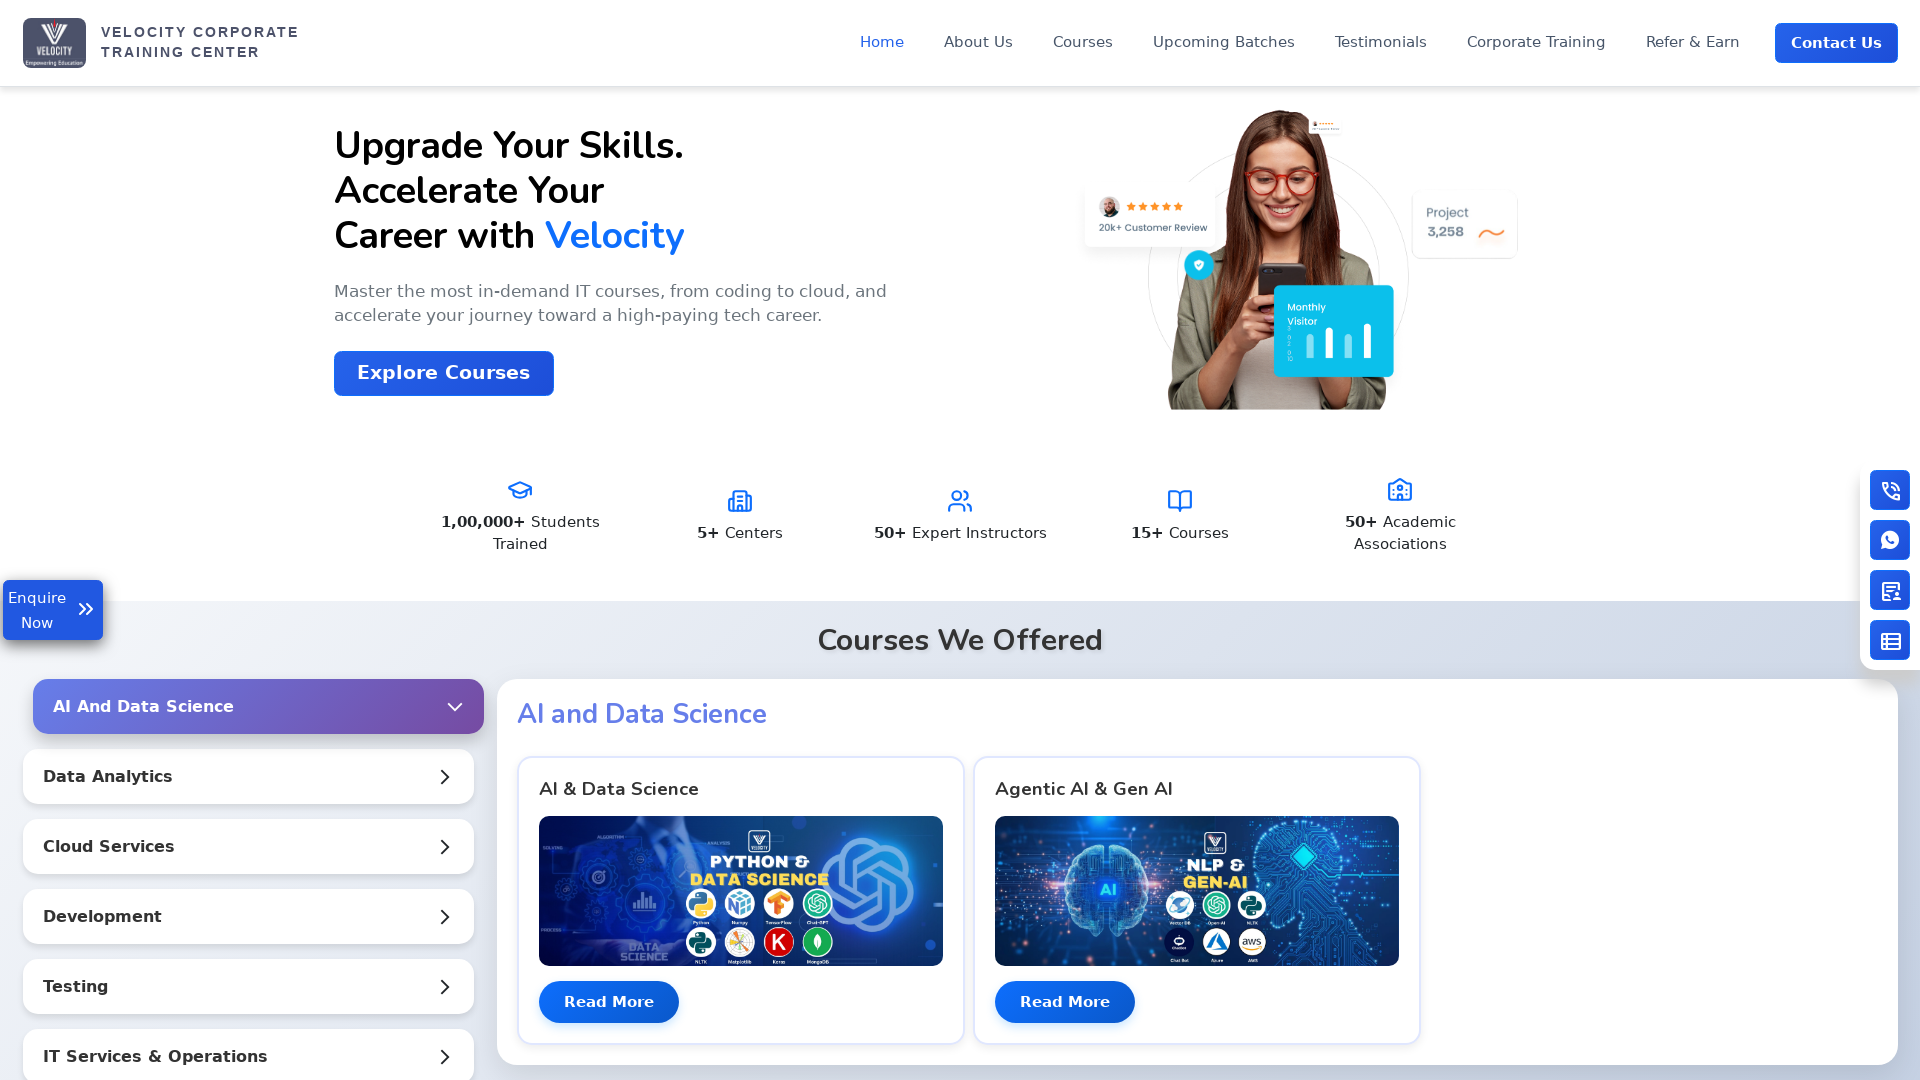

VCTC Pune website page loaded successfully (DOM content loaded)
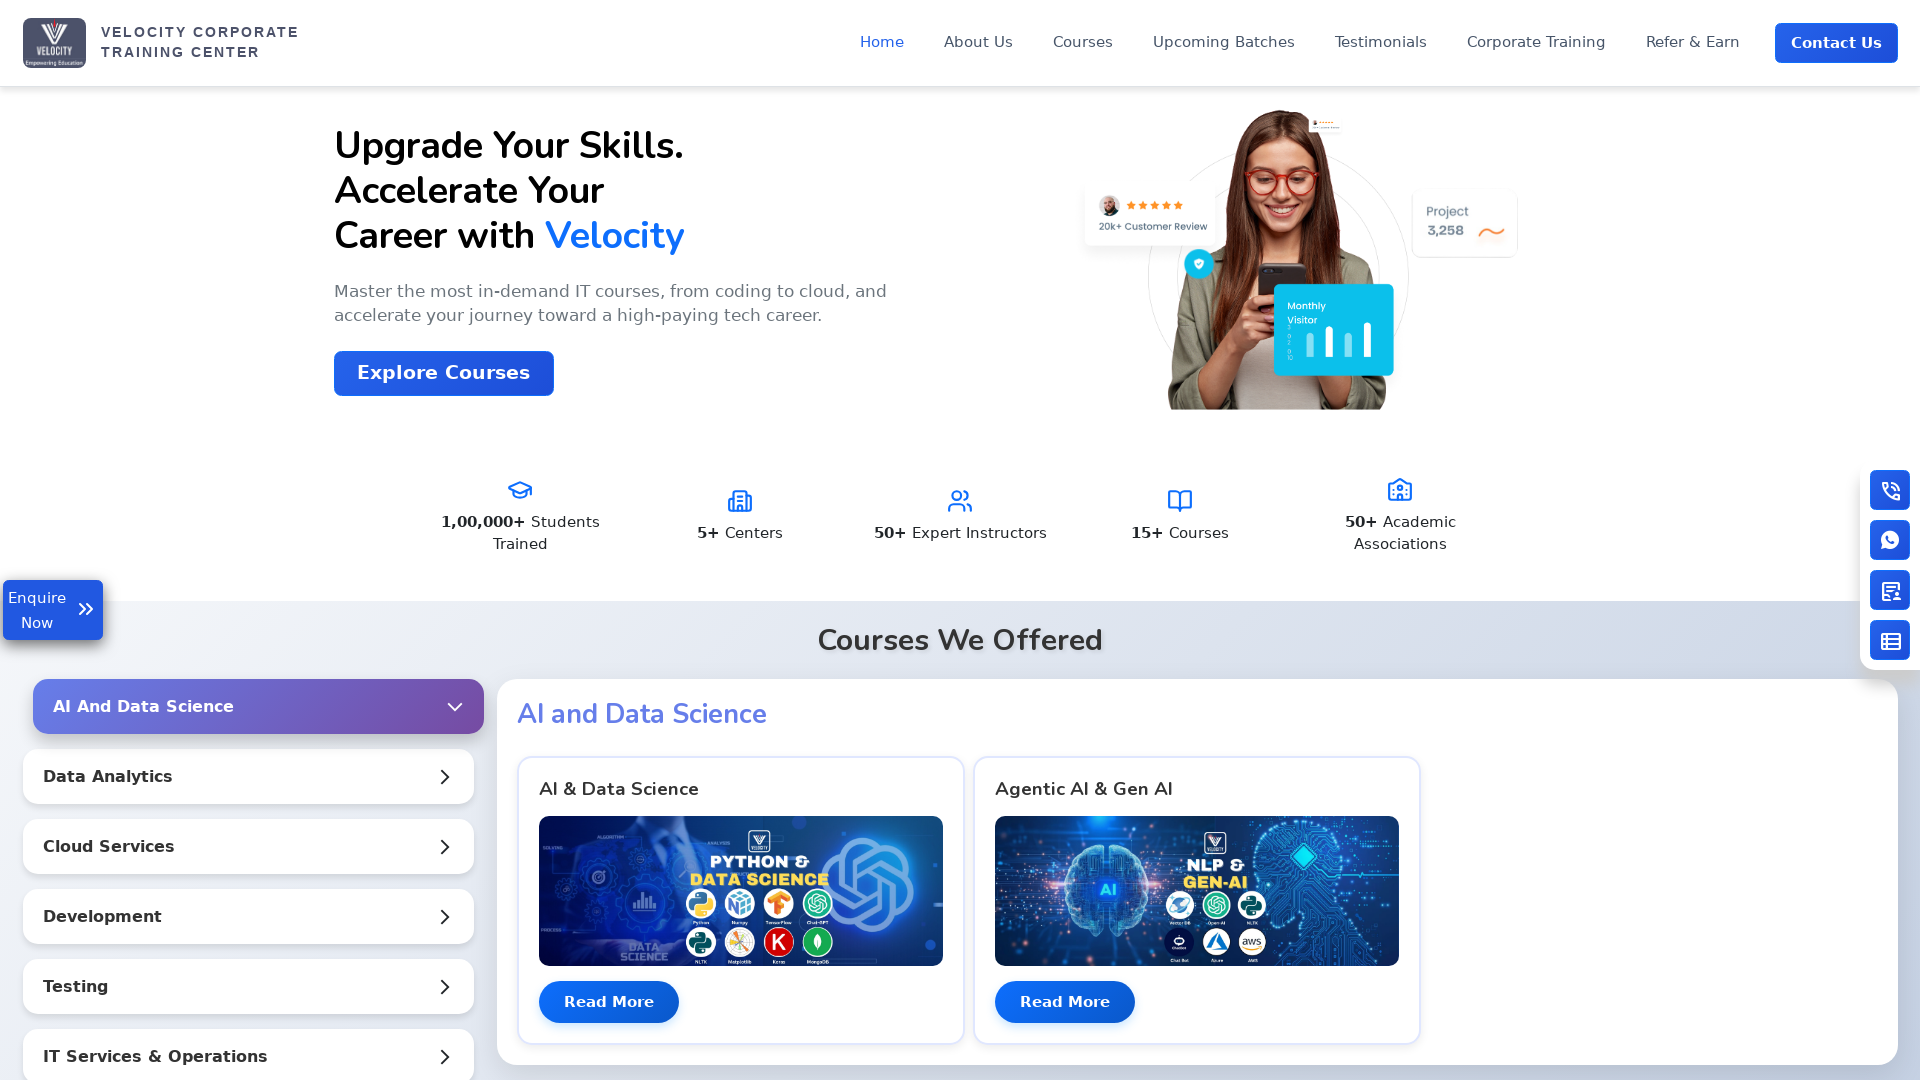

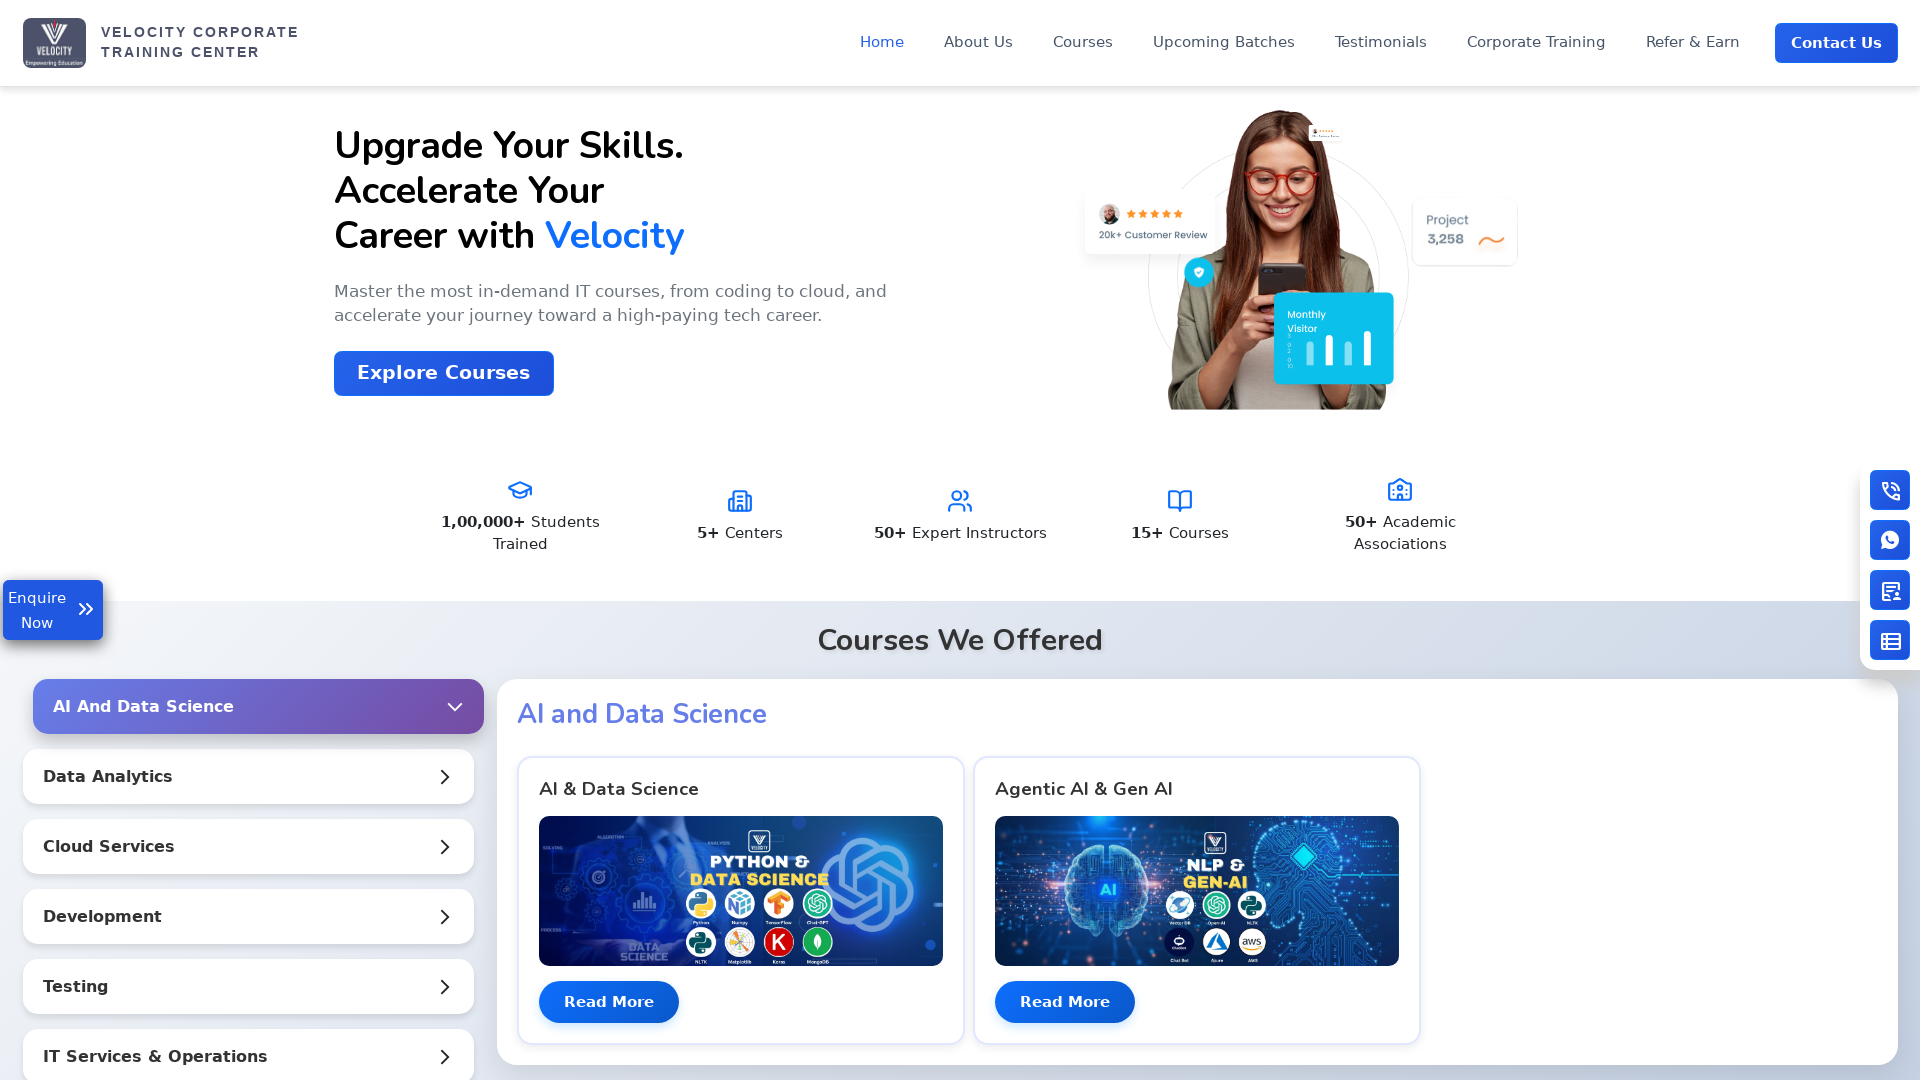